Tests navigation through a personal website by clicking the menu button and navigating to different sections (HOME, ABOUT ME, MY WORKS, CONTACT)

Starting URL: https://autowebtest.github.io/myself/

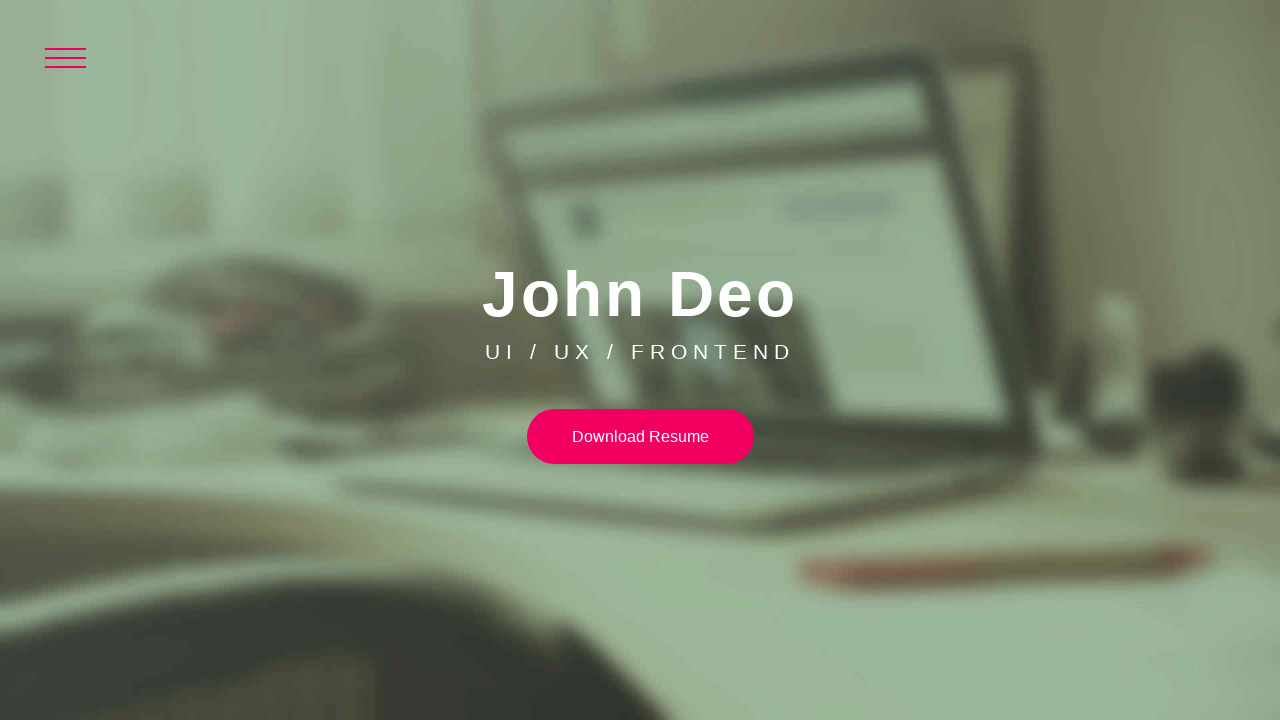

Clicked menu button to open navigation at (76, 76) on body > div.wrapper > header > a
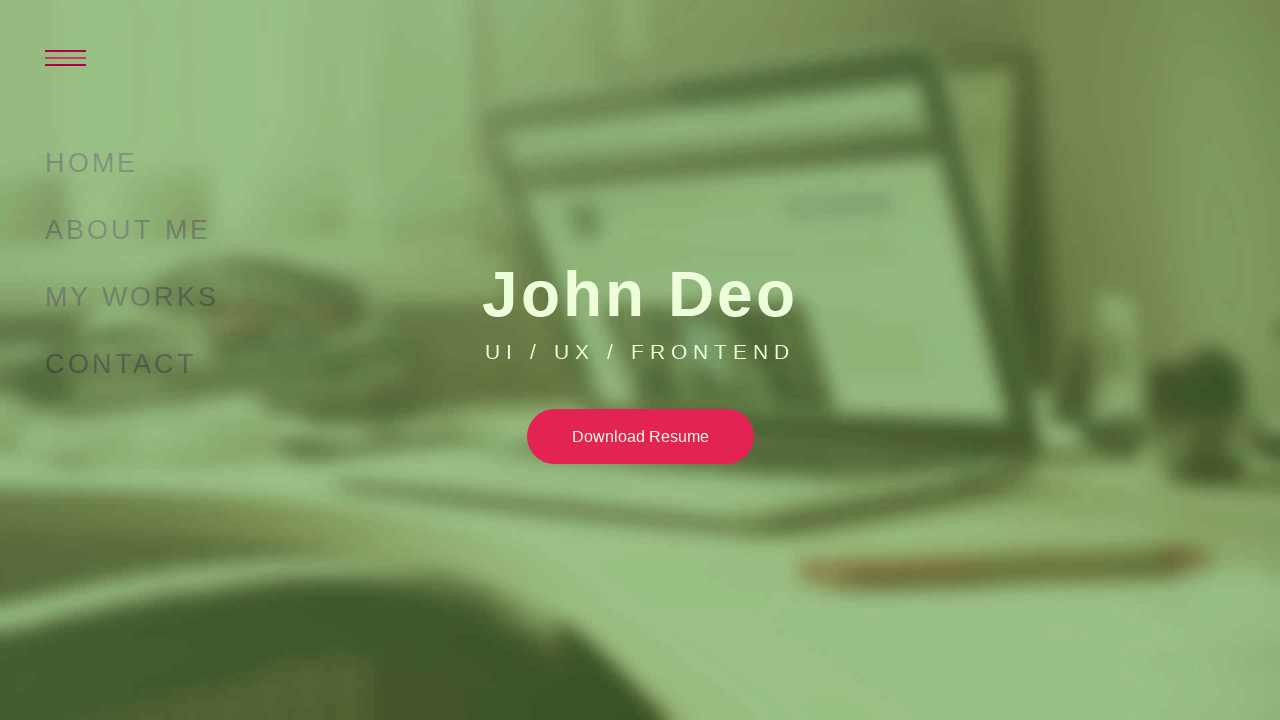

Clicked HOME navigation link at (640, 164) on body > div.wrapper > header > nav > ul > li:nth-child(1) > a
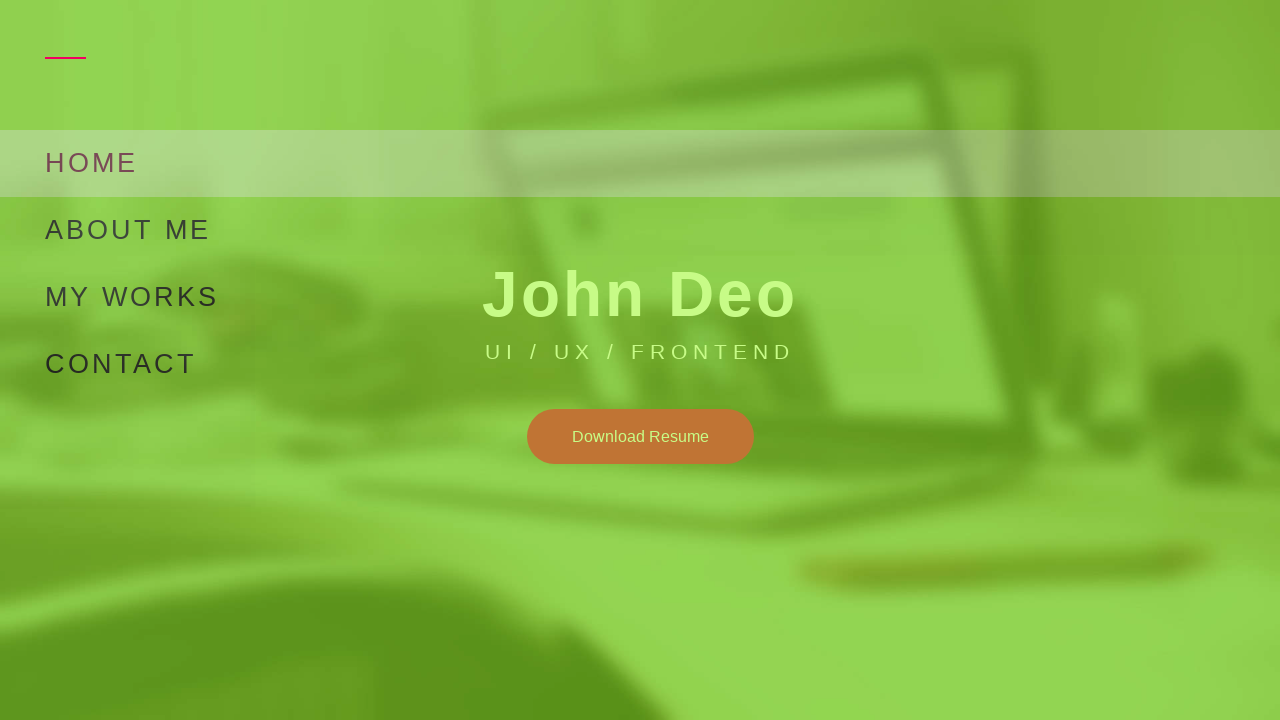

Waited 5 seconds for page to load
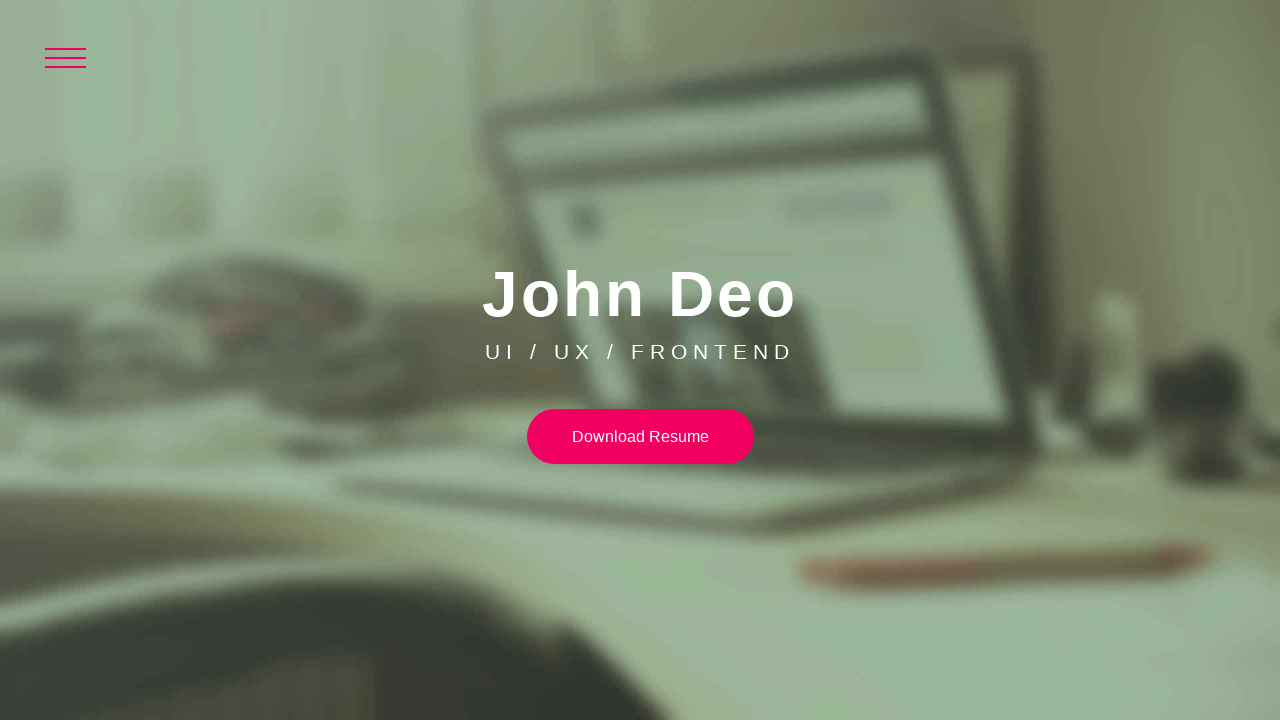

Clicked menu button to open navigation at (76, 76) on body > div.wrapper > header > a
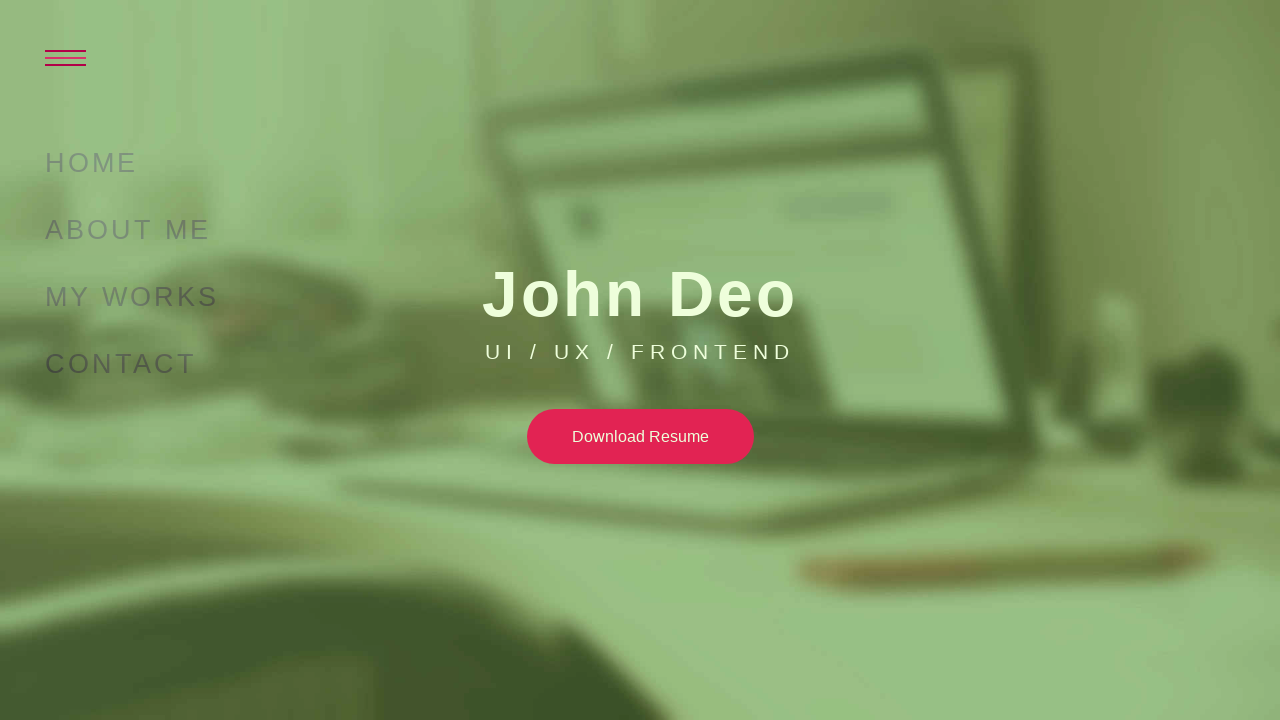

Clicked ABOUT ME navigation link at (640, 230) on body > div.wrapper > header > nav > ul > li:nth-child(2) > a
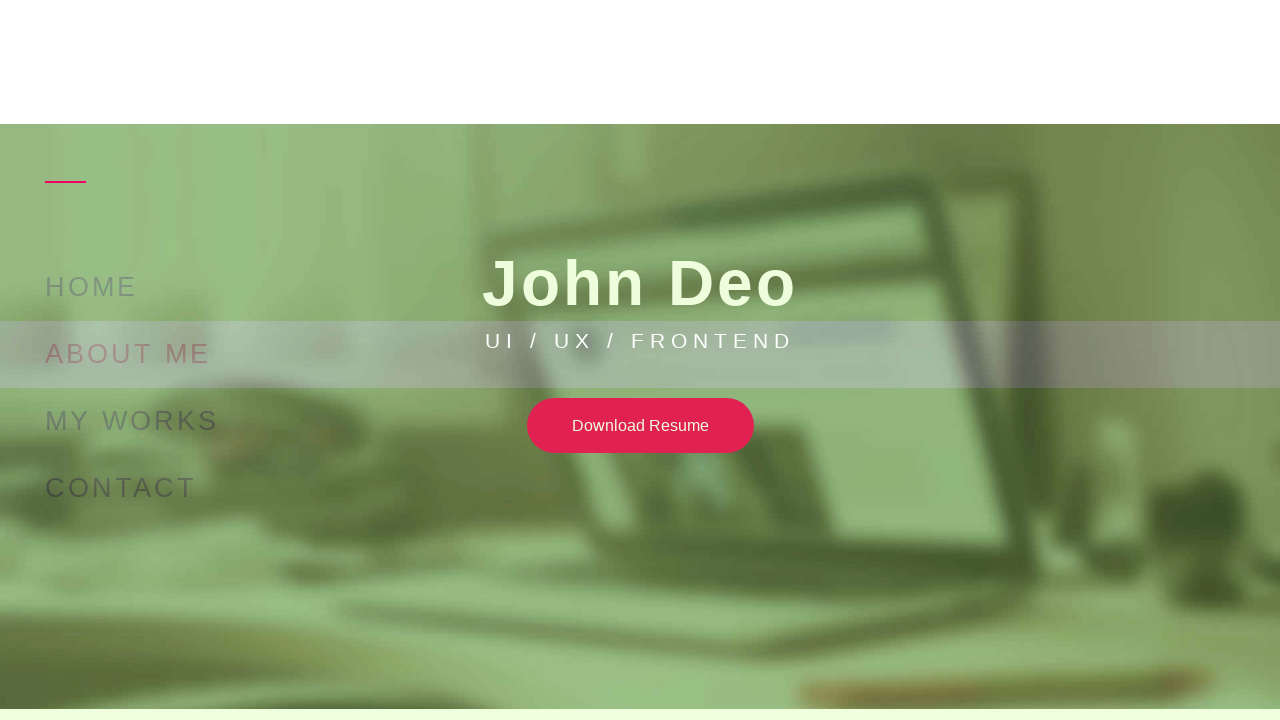

Waited 5 seconds for page to load
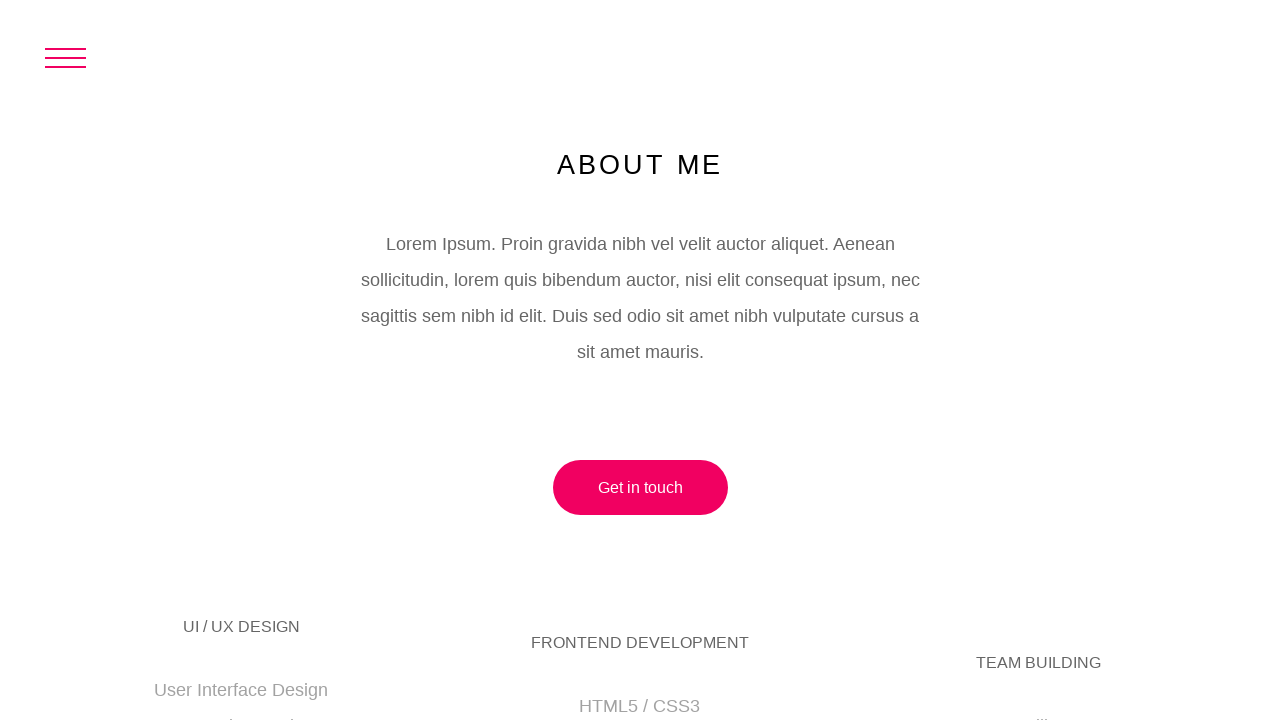

Clicked menu button to open navigation at (76, 76) on body > div.wrapper > header > a
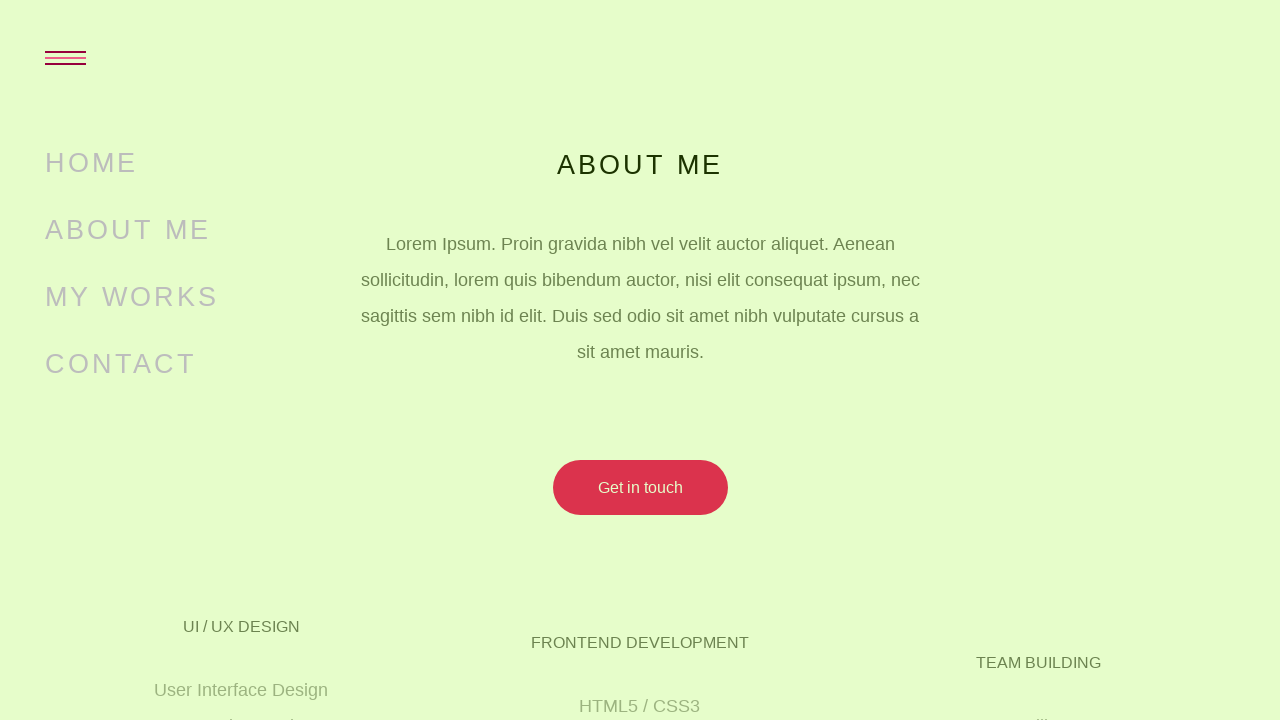

Clicked MY WORKS navigation link at (640, 298) on body > div.wrapper > header > nav > ul > li:nth-child(3) > a
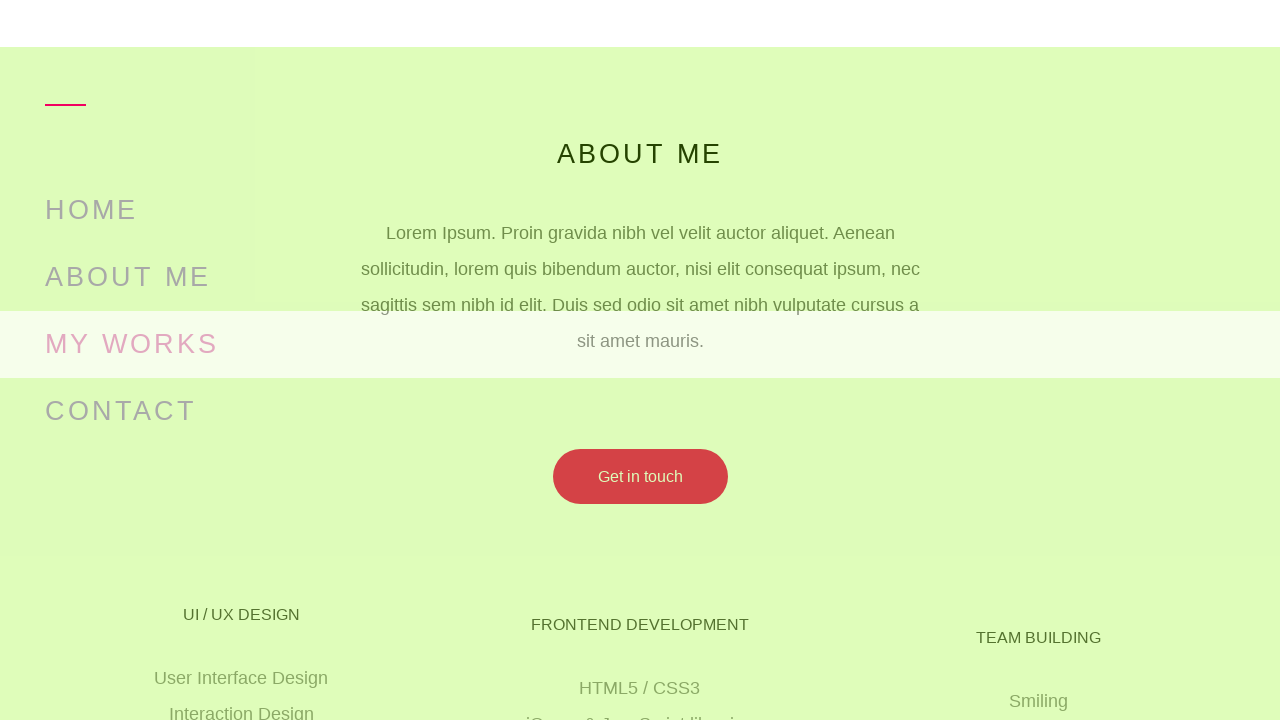

Waited 5 seconds for page to load
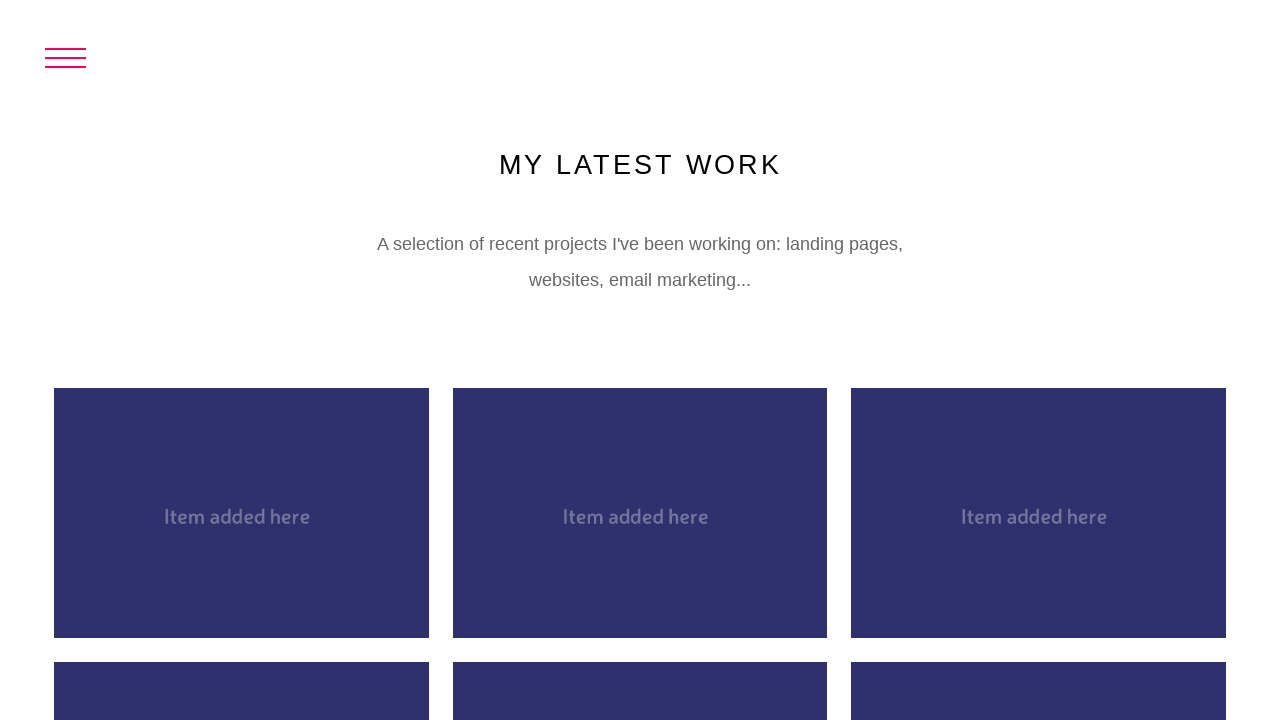

Clicked menu button to open navigation at (76, 76) on body > div.wrapper > header > a
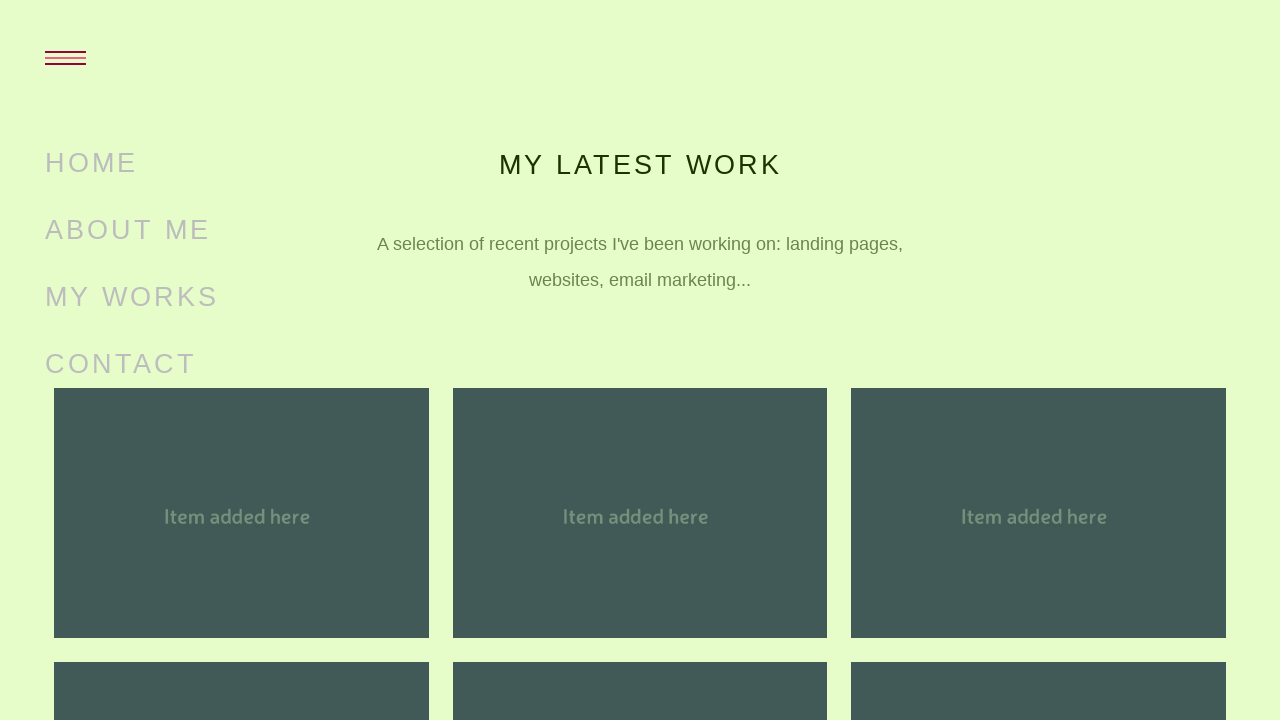

Clicked CONTACT navigation link at (640, 364) on body > div.wrapper > header > nav > ul > li:nth-child(4) > a
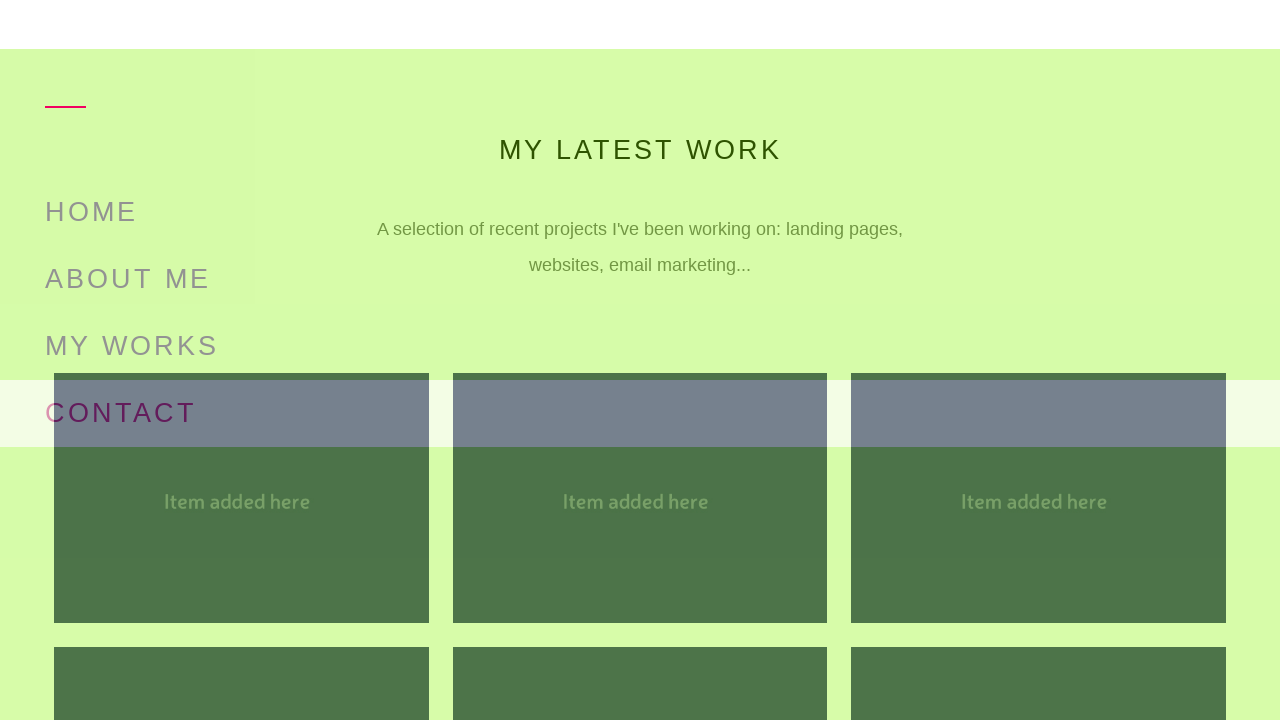

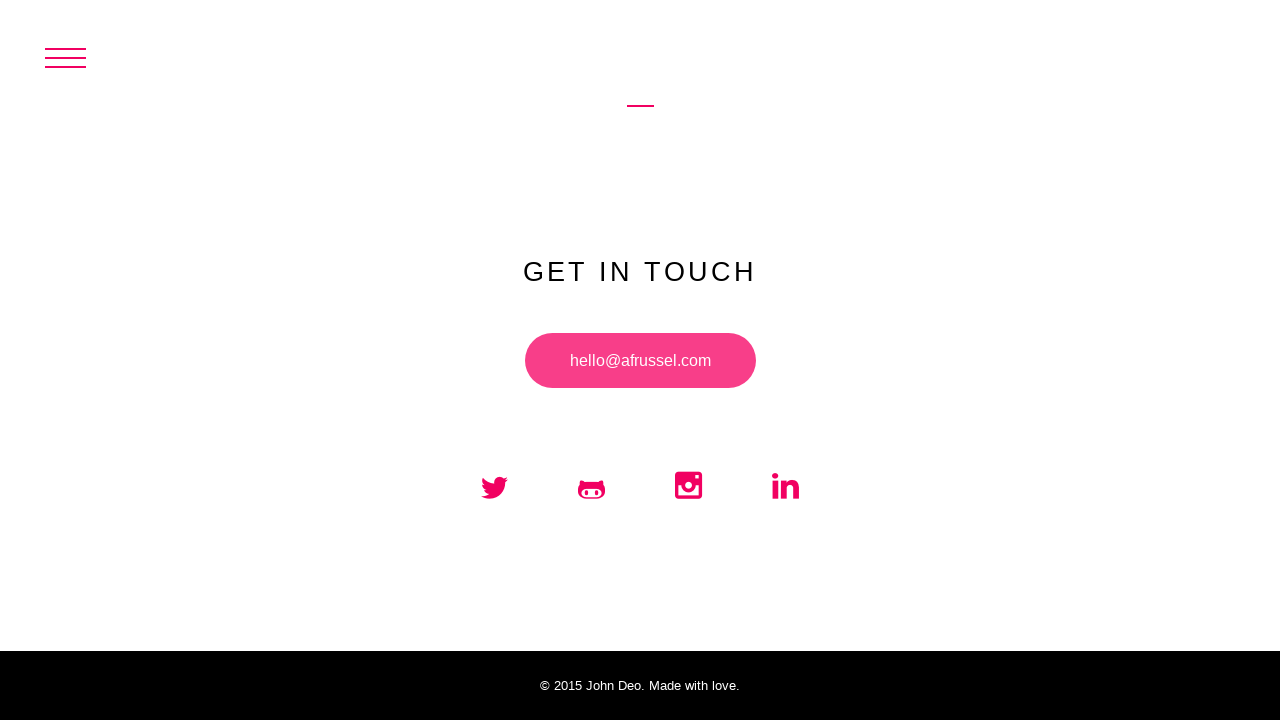